Navigates to an OpenCart demo store and clicks on the MacBook product link to view the product details page

Starting URL: https://naveenautomationlabs.com/opencart/

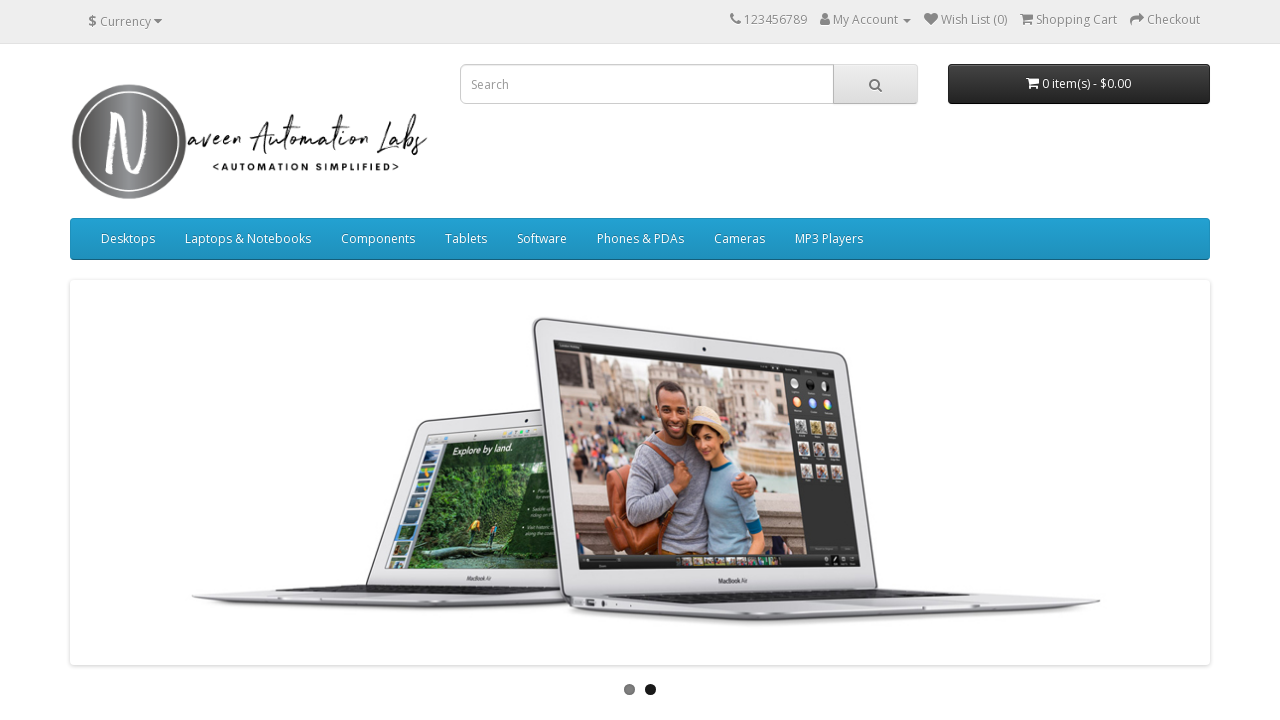

Printed page title
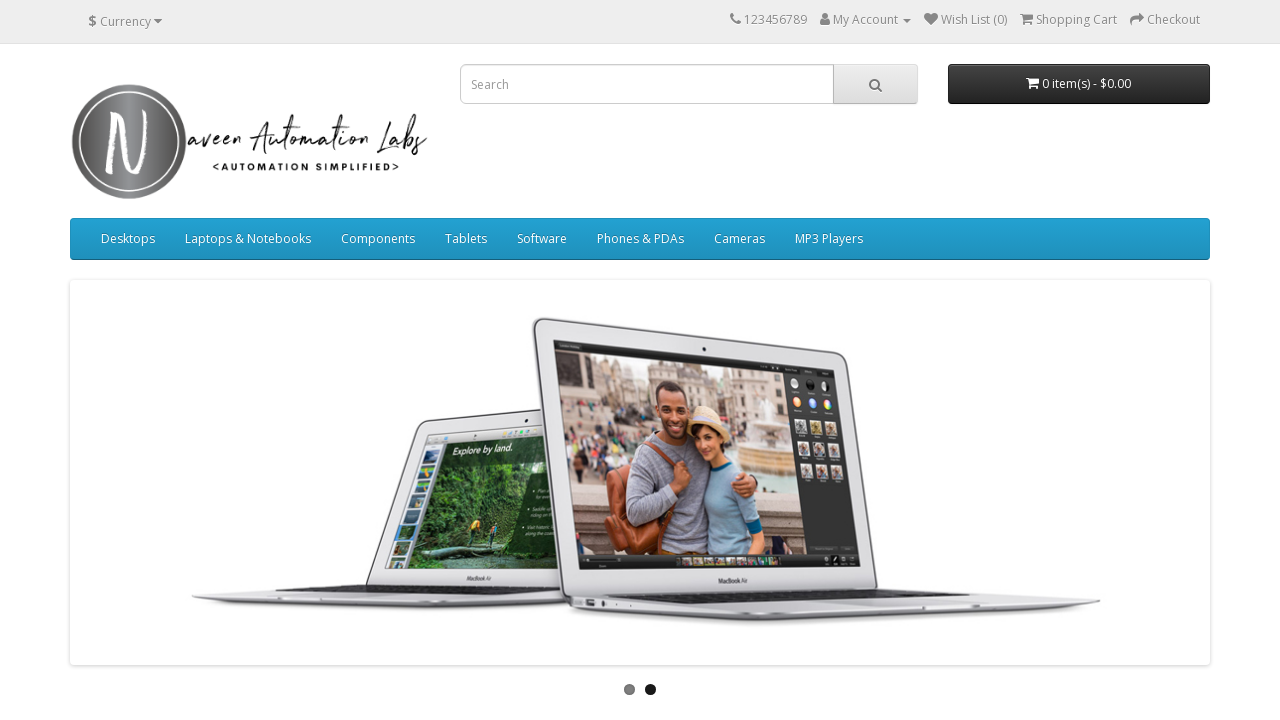

Clicked on MacBook product link at (126, 360) on xpath=//a[text()='MacBook']
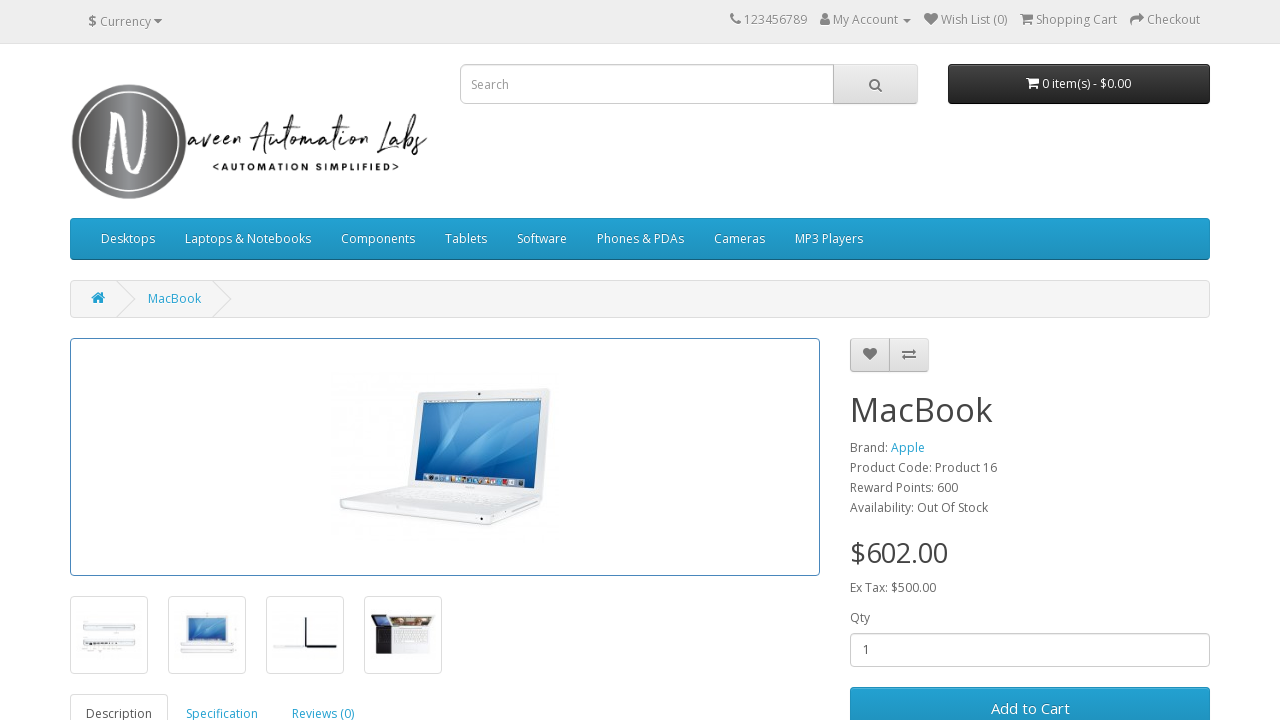

Product page loaded with h1 heading visible
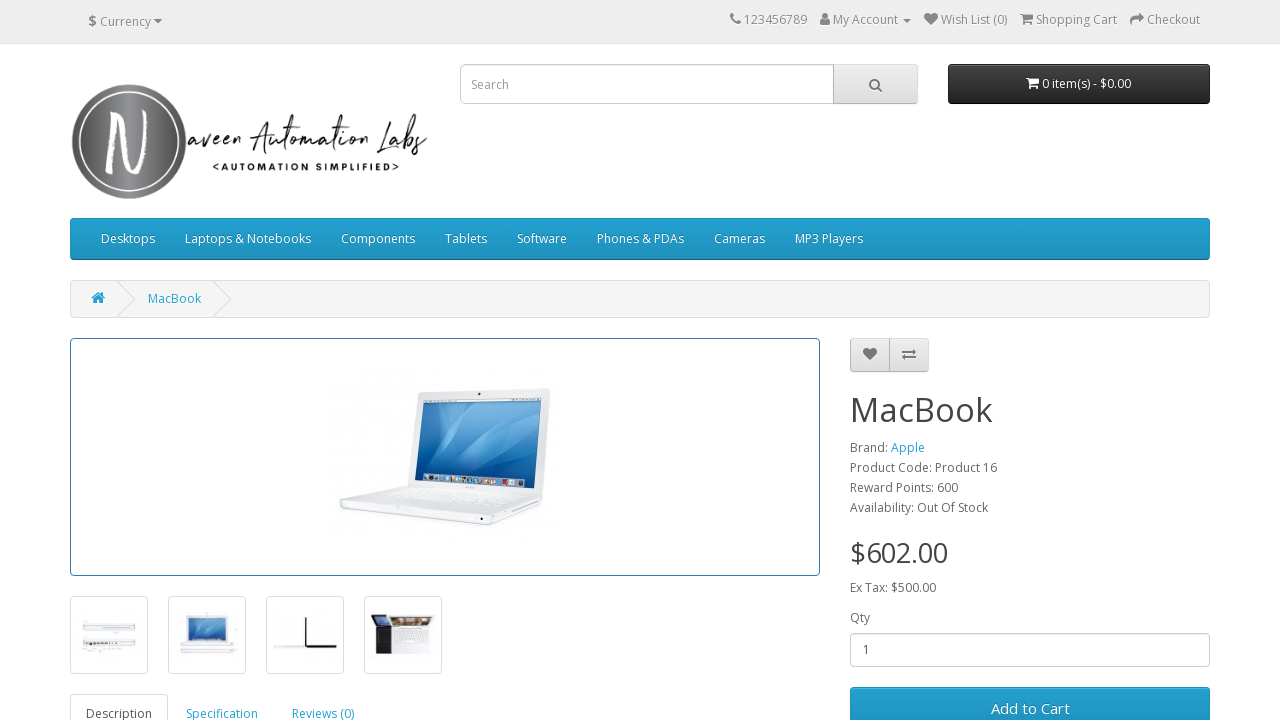

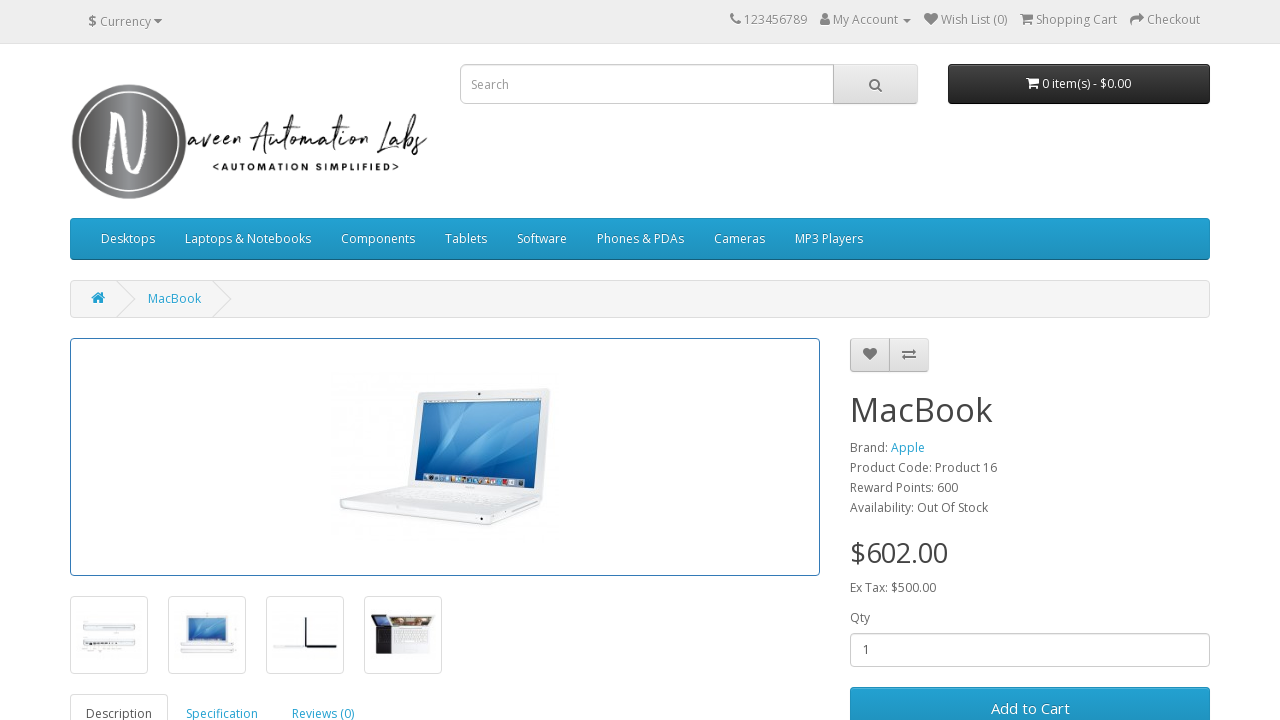